Tests marking all todo items as completed using the toggle-all checkbox

Starting URL: https://demo.playwright.dev/todomvc

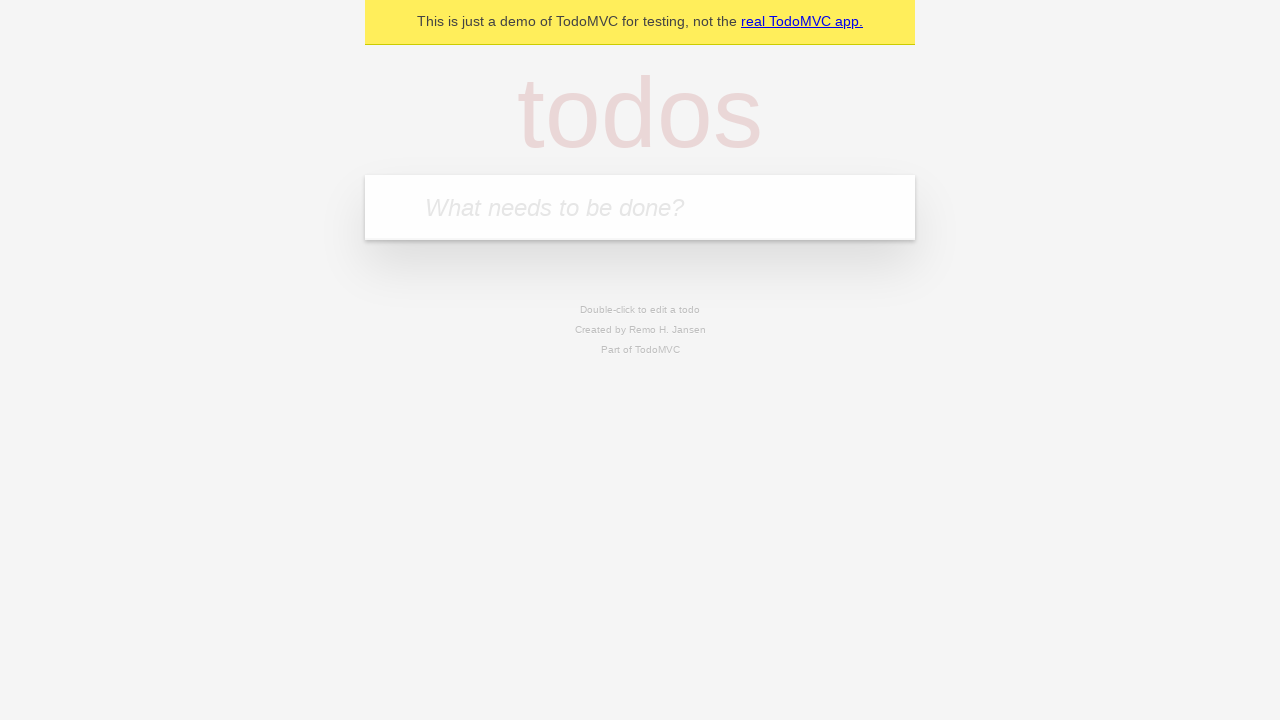

Filled first todo item: 'buy some cheese' on .new-todo
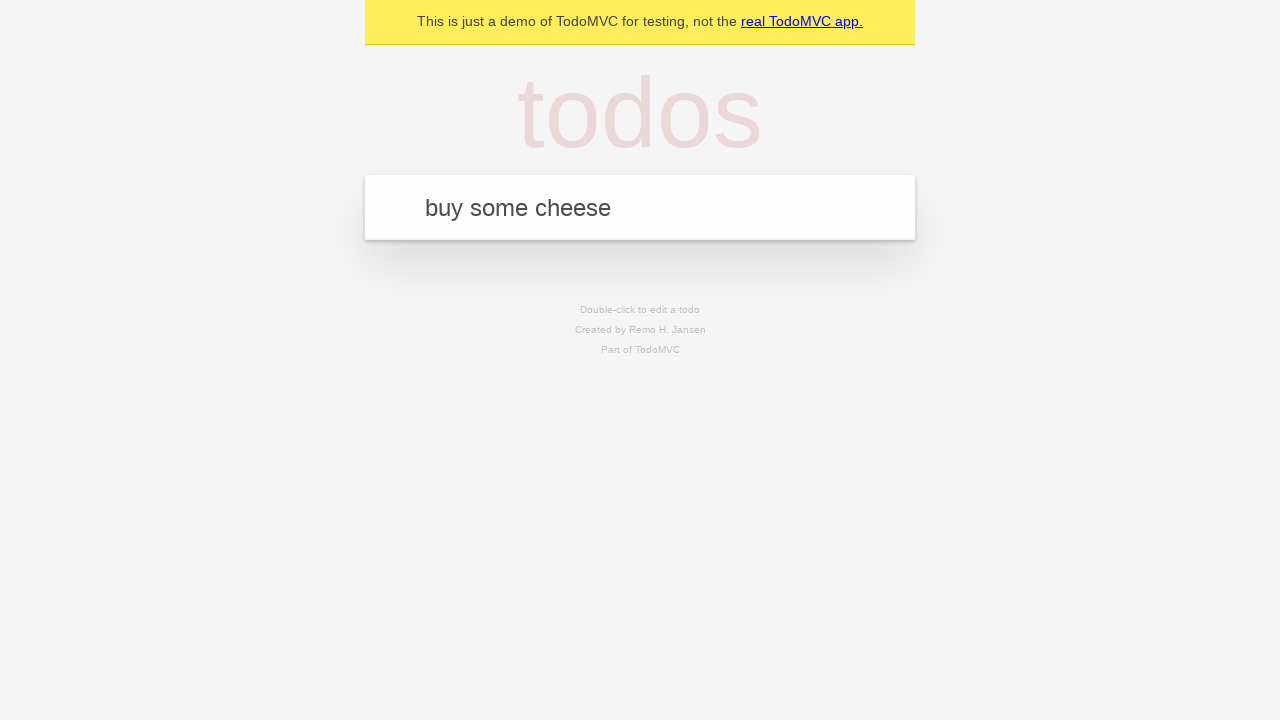

Pressed Enter to create first todo item on .new-todo
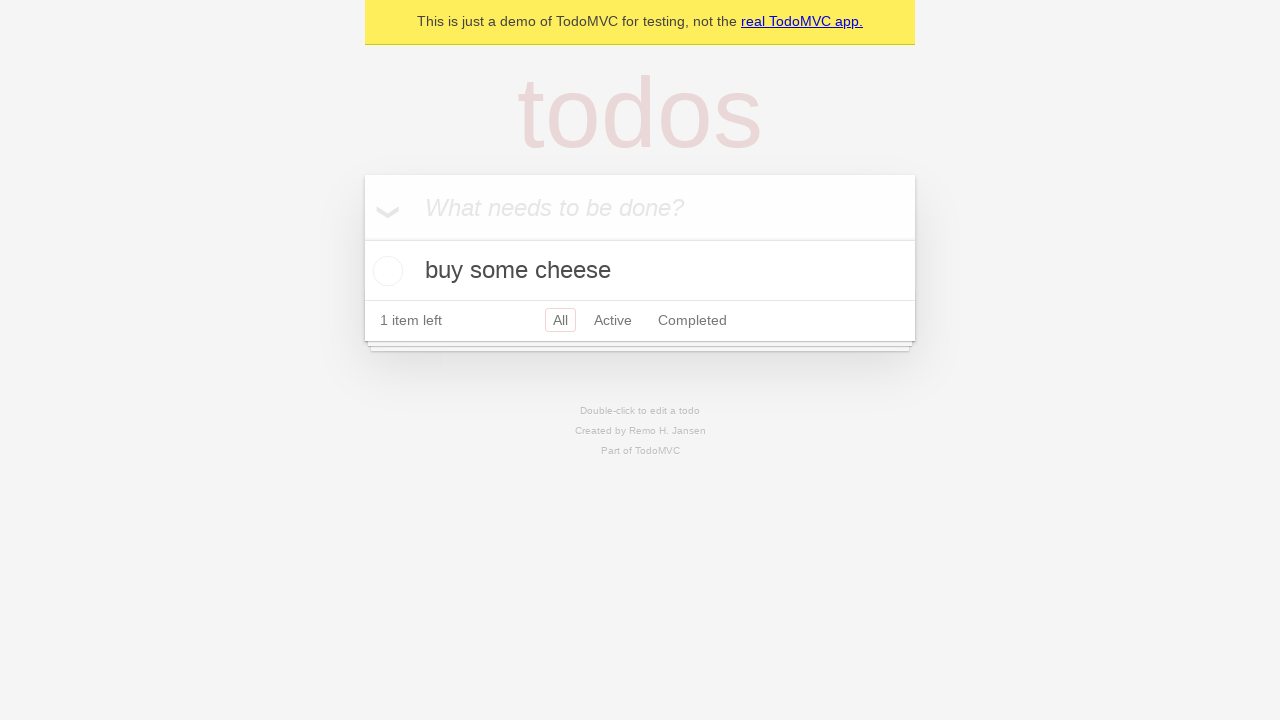

Filled second todo item: 'feed the cat' on .new-todo
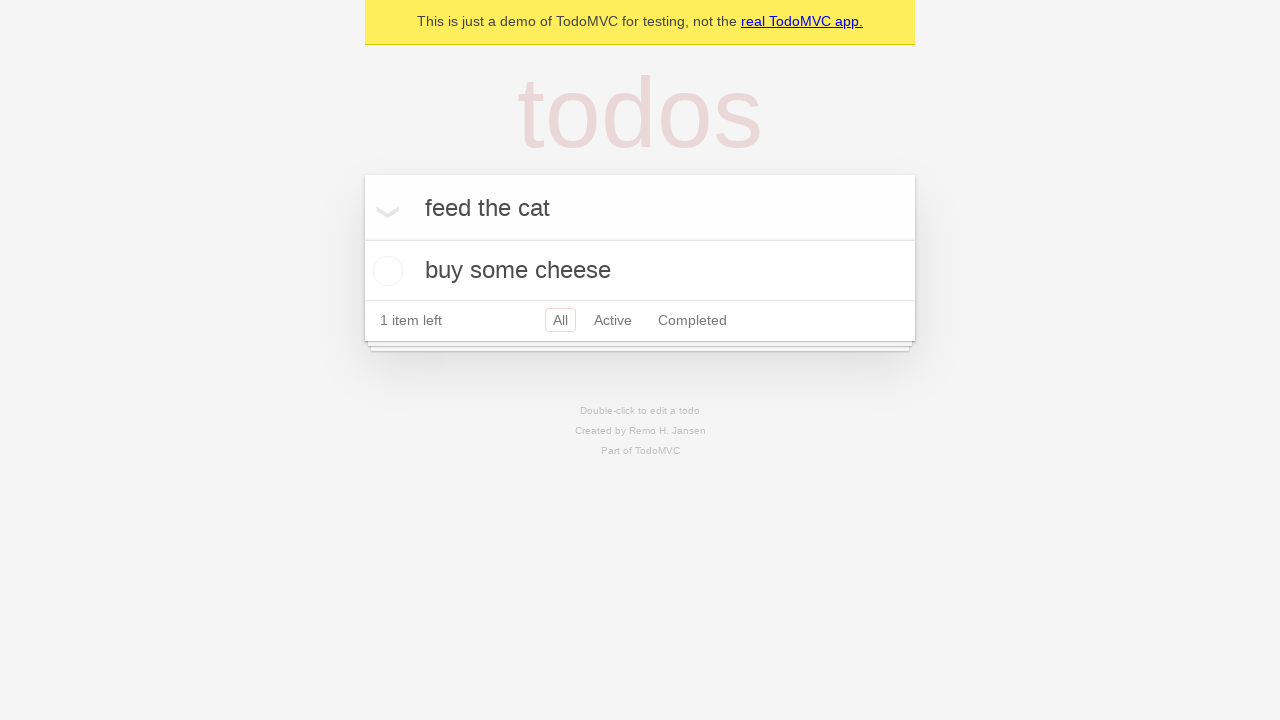

Pressed Enter to create second todo item on .new-todo
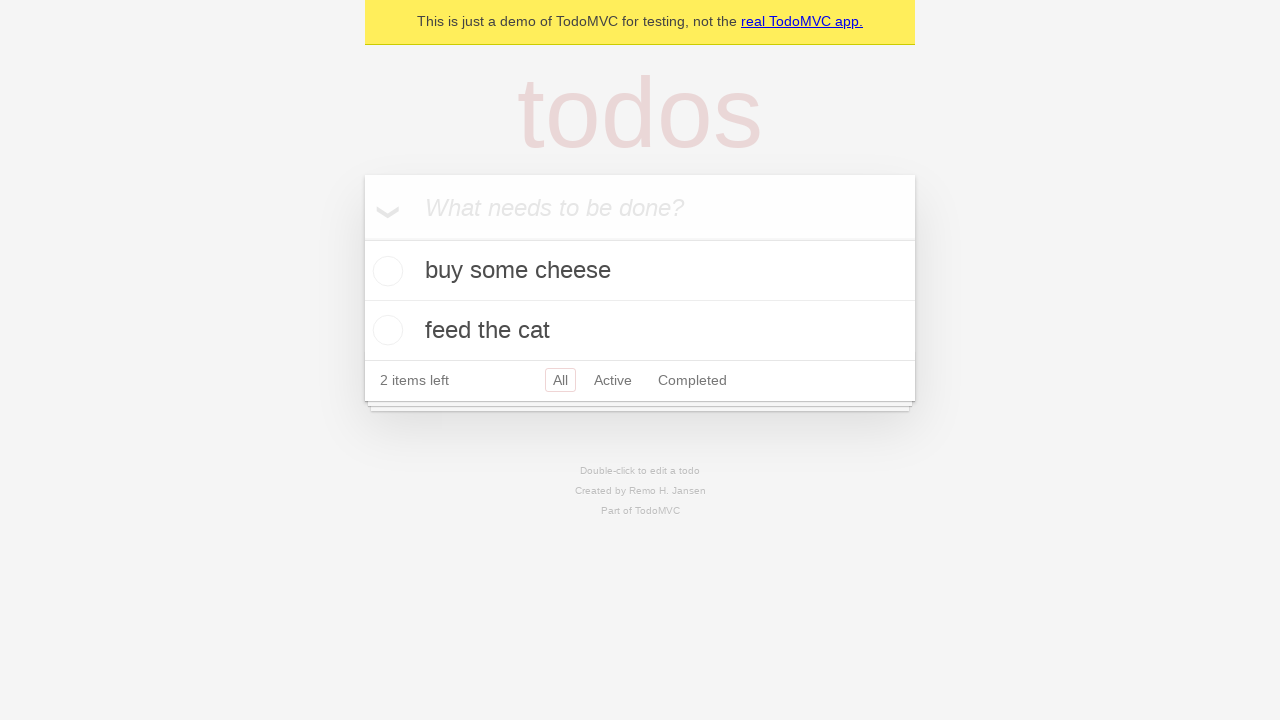

Filled third todo item: 'book a doctors appointment' on .new-todo
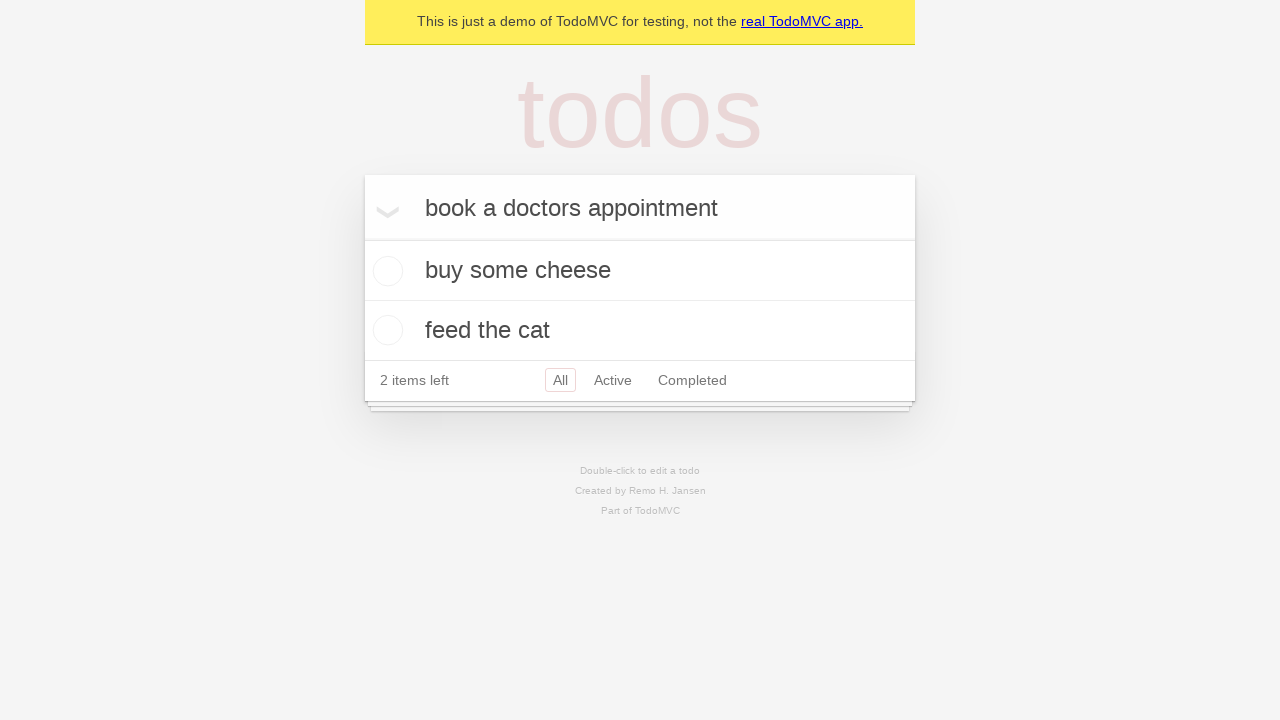

Pressed Enter to create third todo item on .new-todo
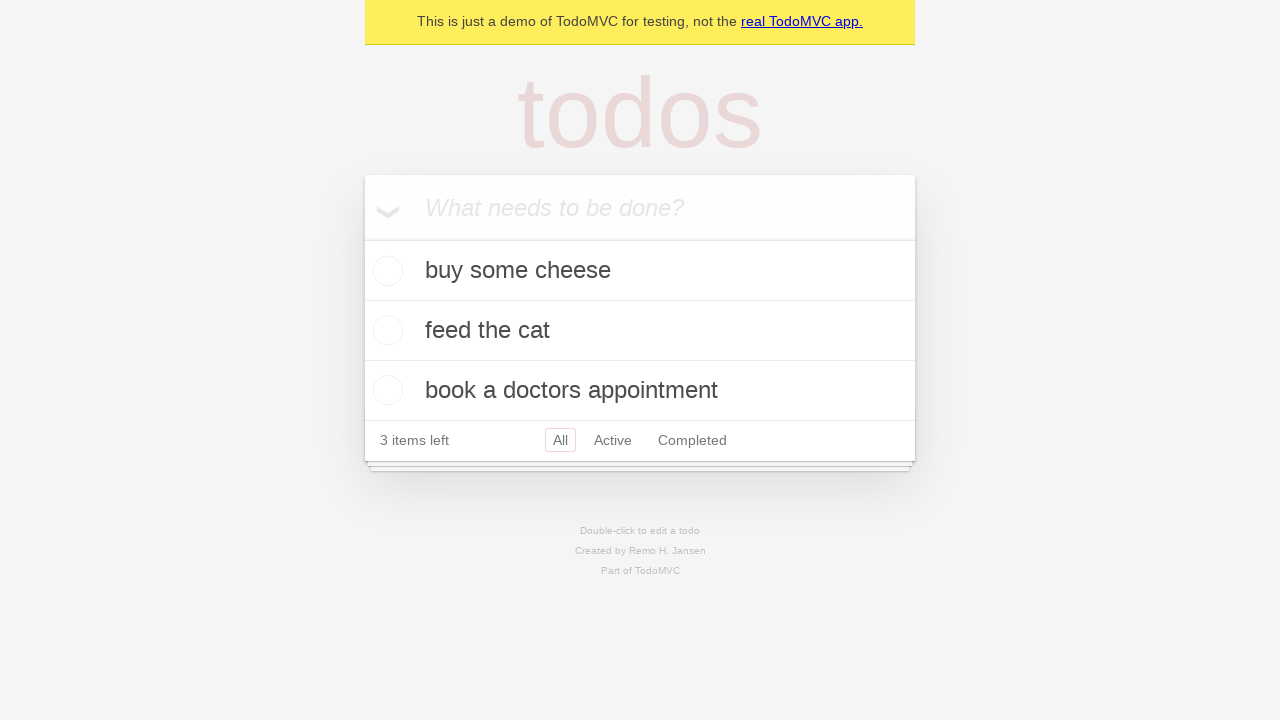

Waited for all three todo items to be visible in the list
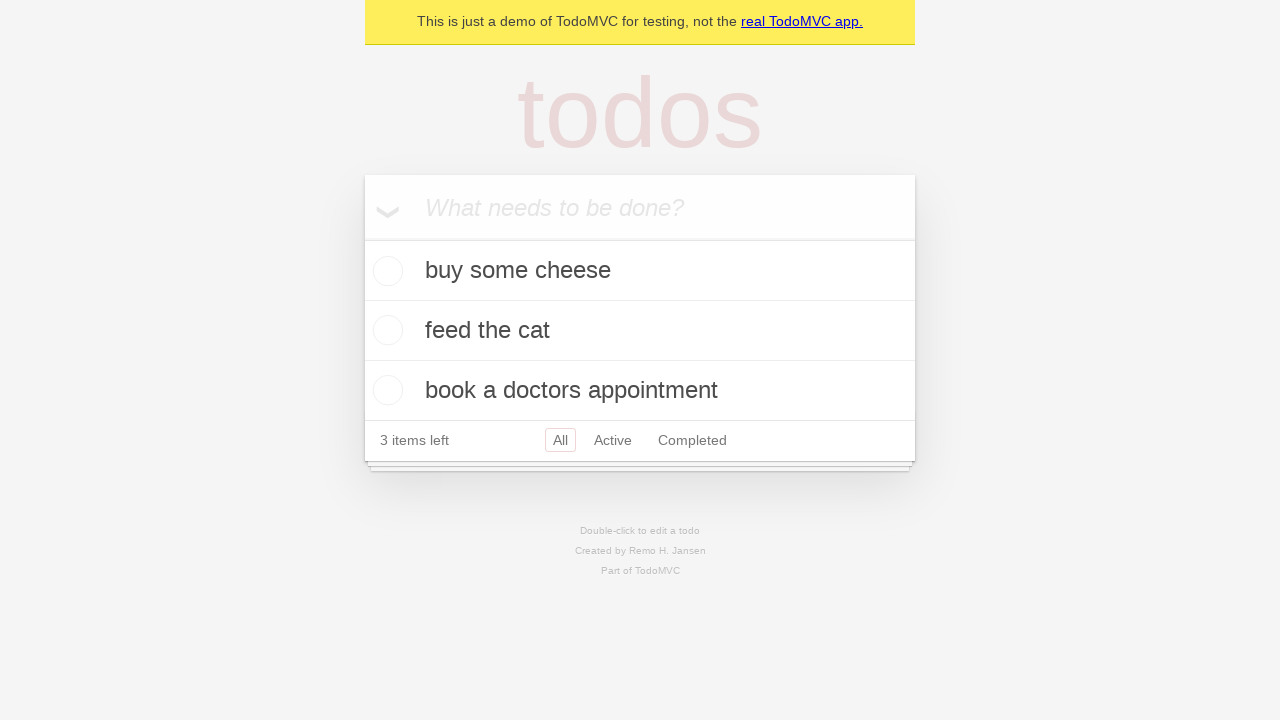

Clicked toggle-all checkbox to mark all items as completed at (362, 238) on .toggle-all
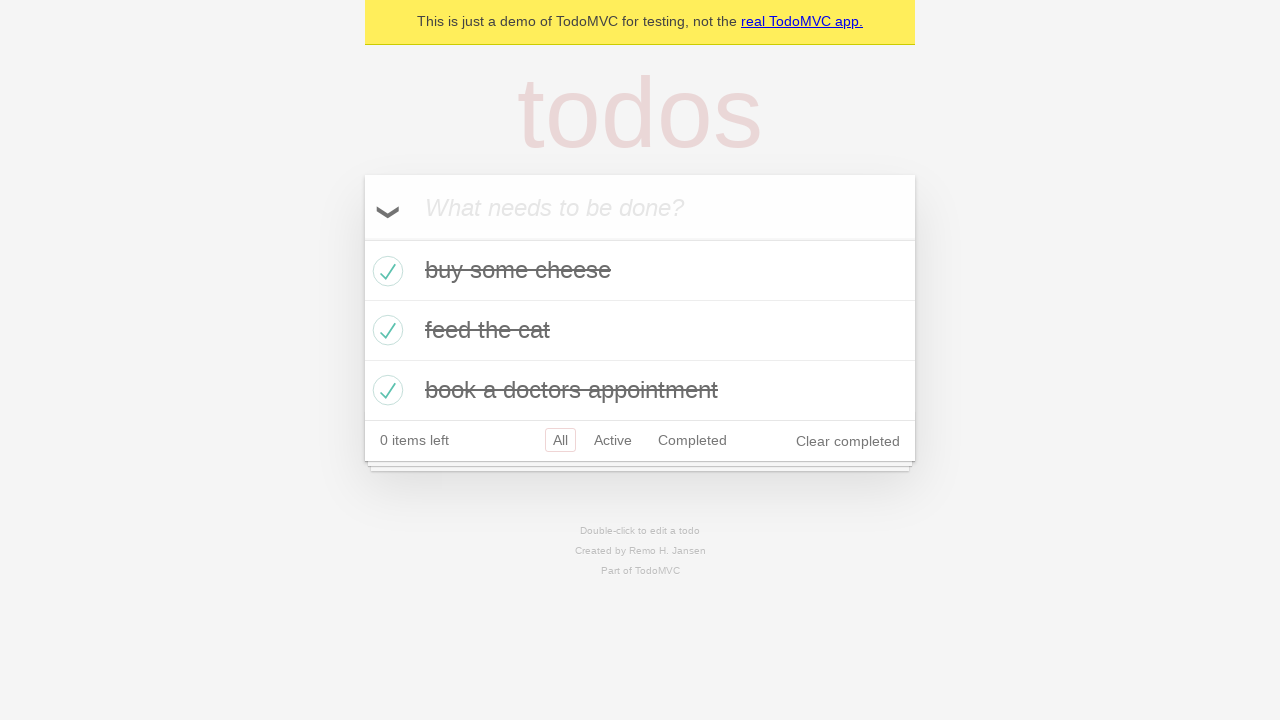

Waited for todo items to display completed state
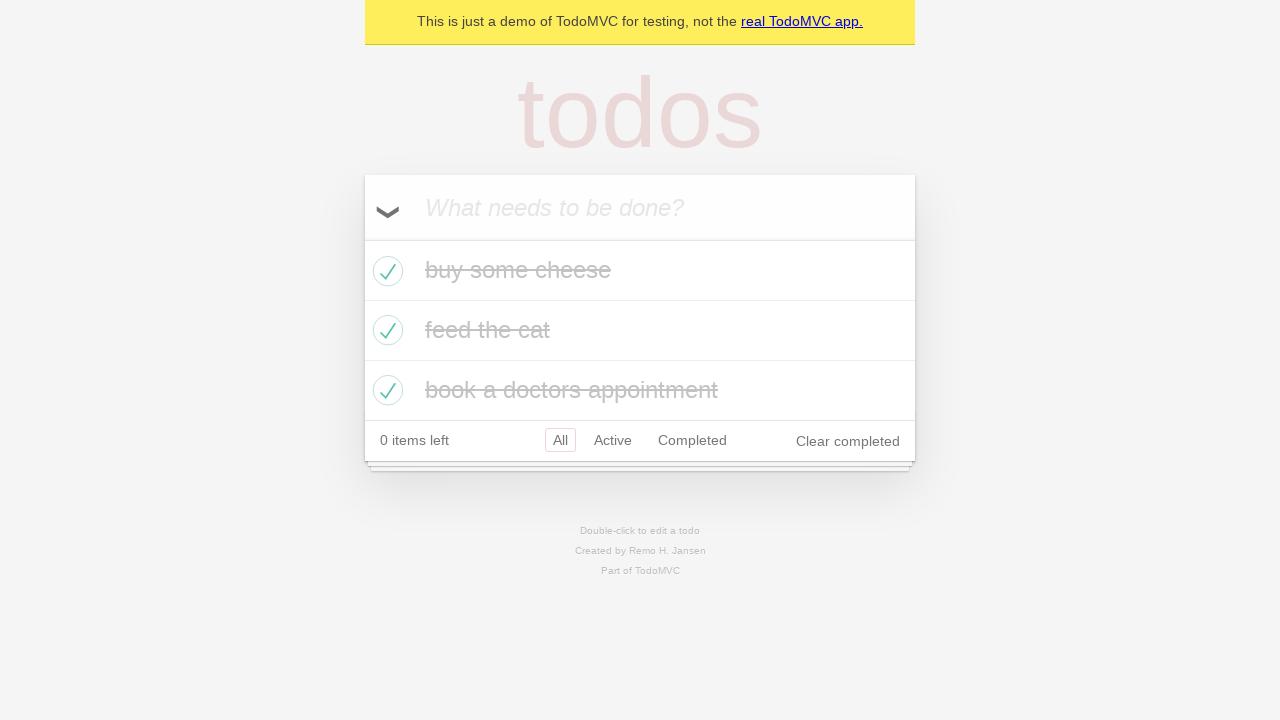

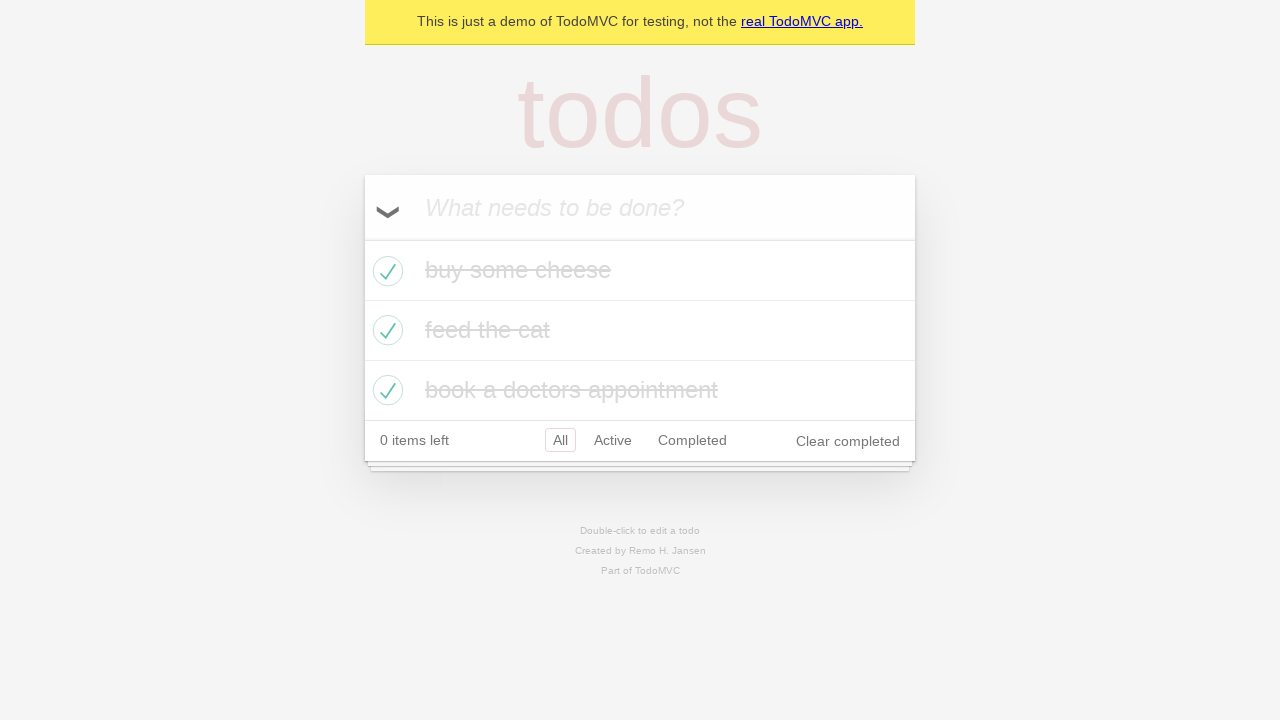